Tests JavaScript alert, confirm, and prompt popups by clicking buttons to trigger them and interacting with the dialogs (accepting, dismissing, and entering text)

Starting URL: https://the-internet.herokuapp.com/javascript_alerts

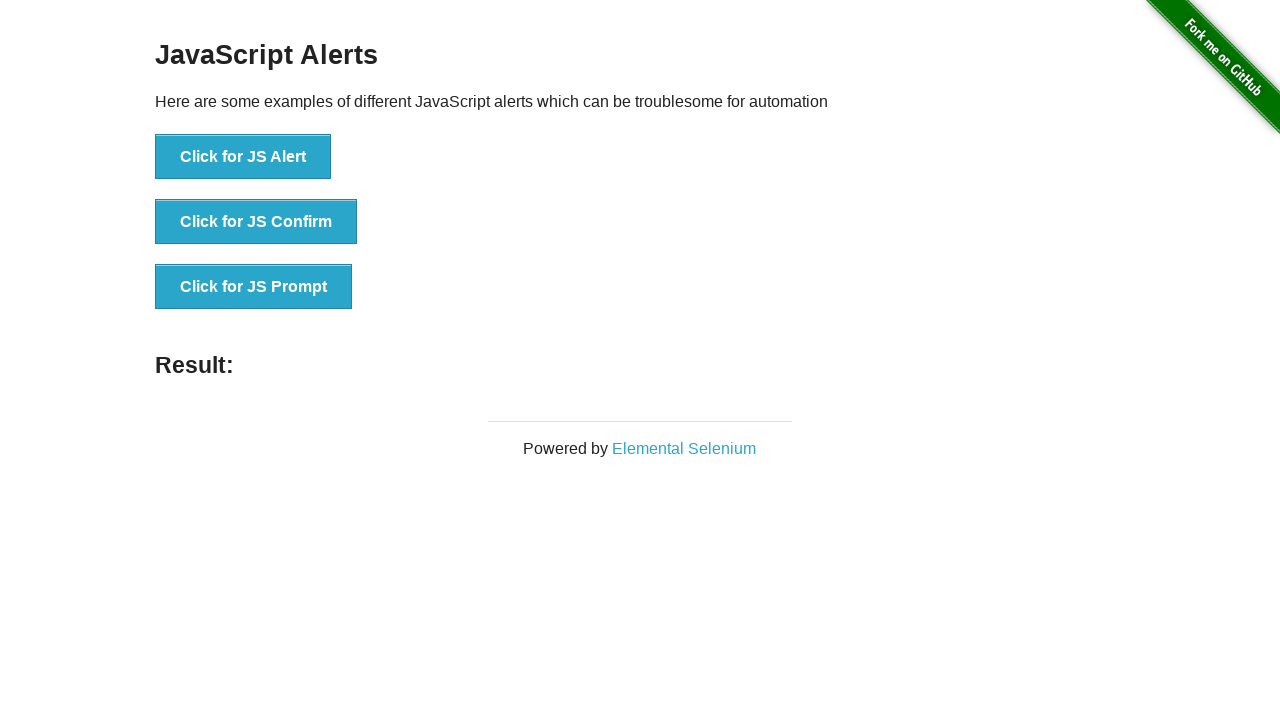

Clicked JS Alert button to trigger alert popup at (243, 157) on xpath=//button[@onclick='jsAlert()']
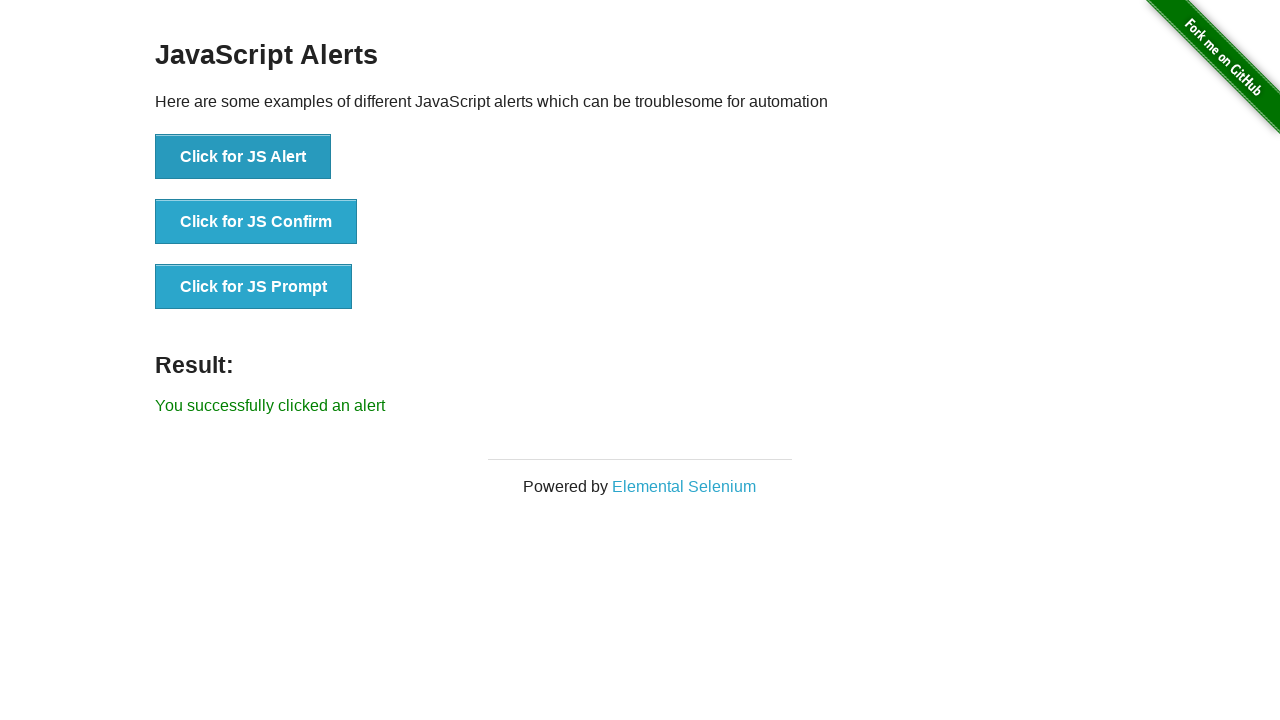

Set up dialog handler to accept alert
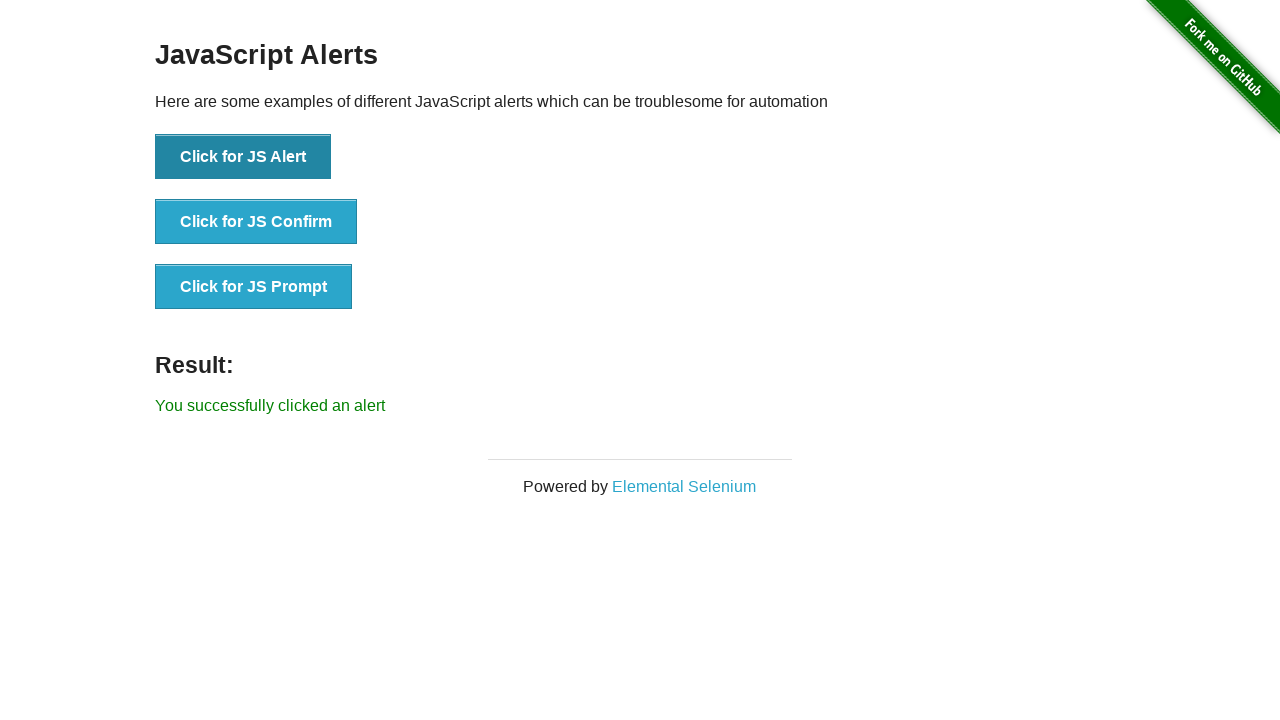

Waited for alert dialog to be processed
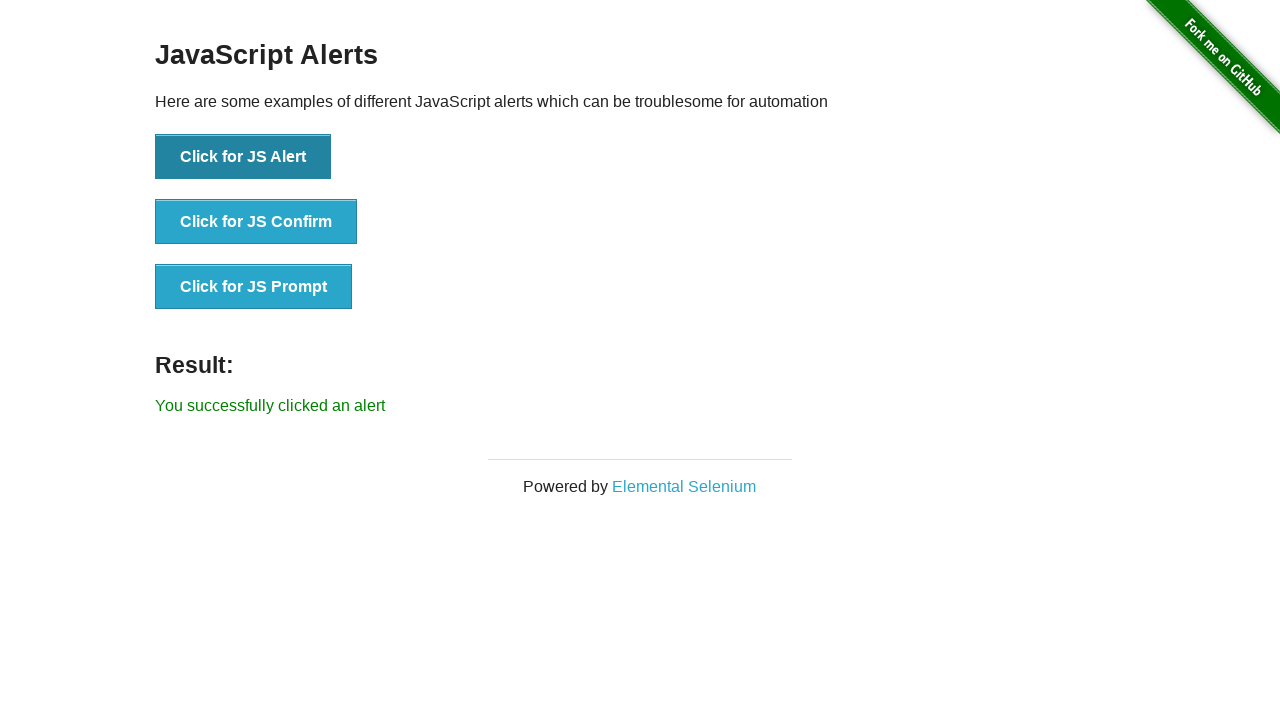

Clicked JS Confirm button to trigger confirm popup at (256, 222) on xpath=//button[@onclick='jsConfirm()']
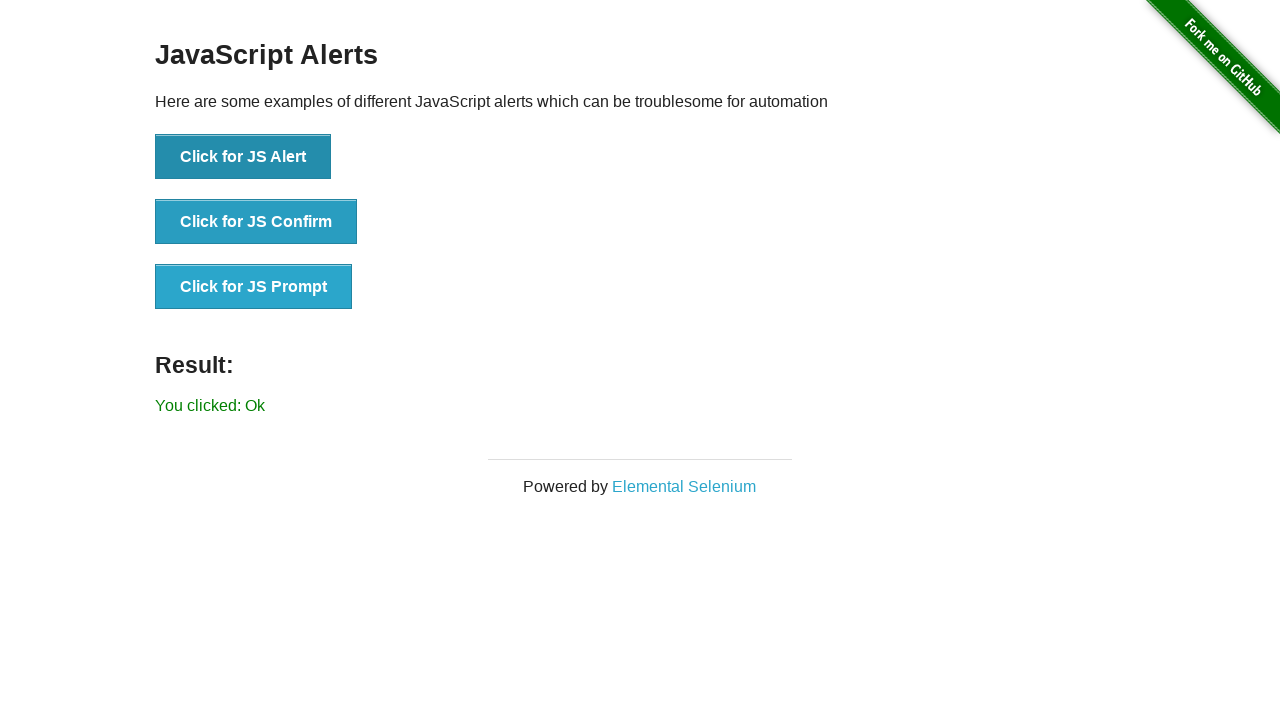

Set up dialog handler to dismiss confirm popup
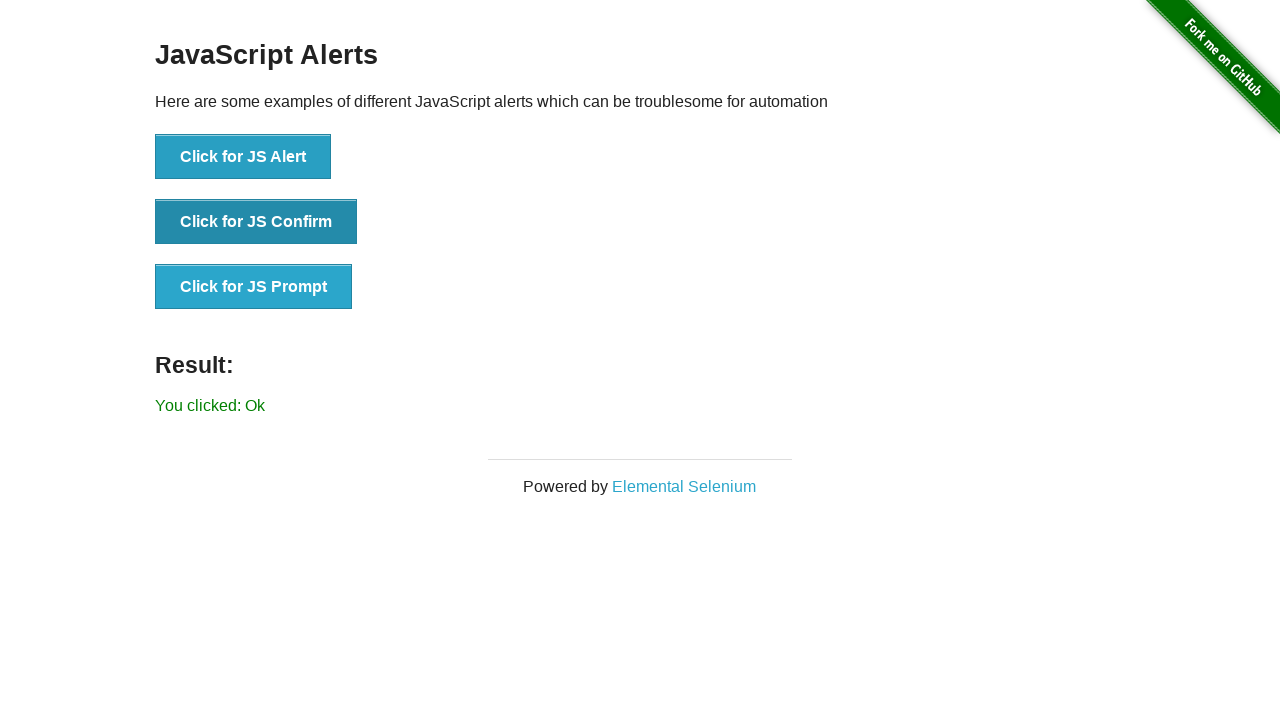

Waited for confirm dialog to be processed
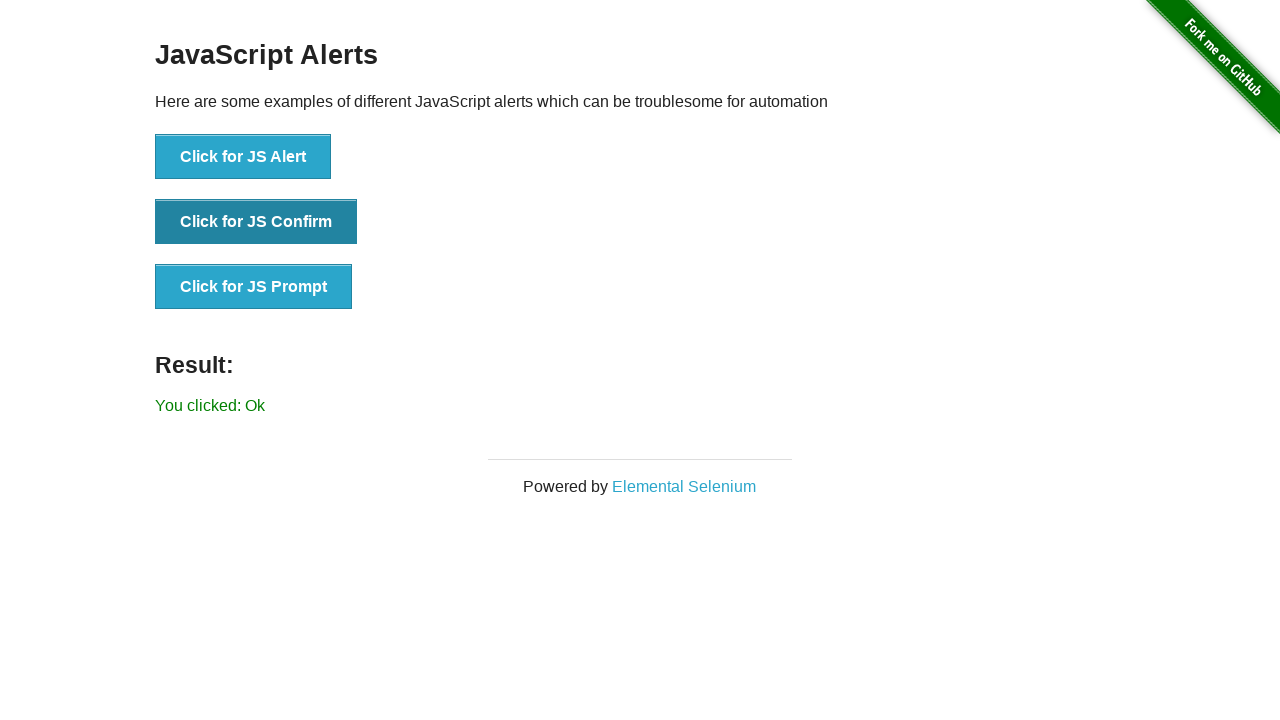

Clicked JS Prompt button to trigger prompt popup at (254, 287) on xpath=//button[@onclick='jsPrompt()']
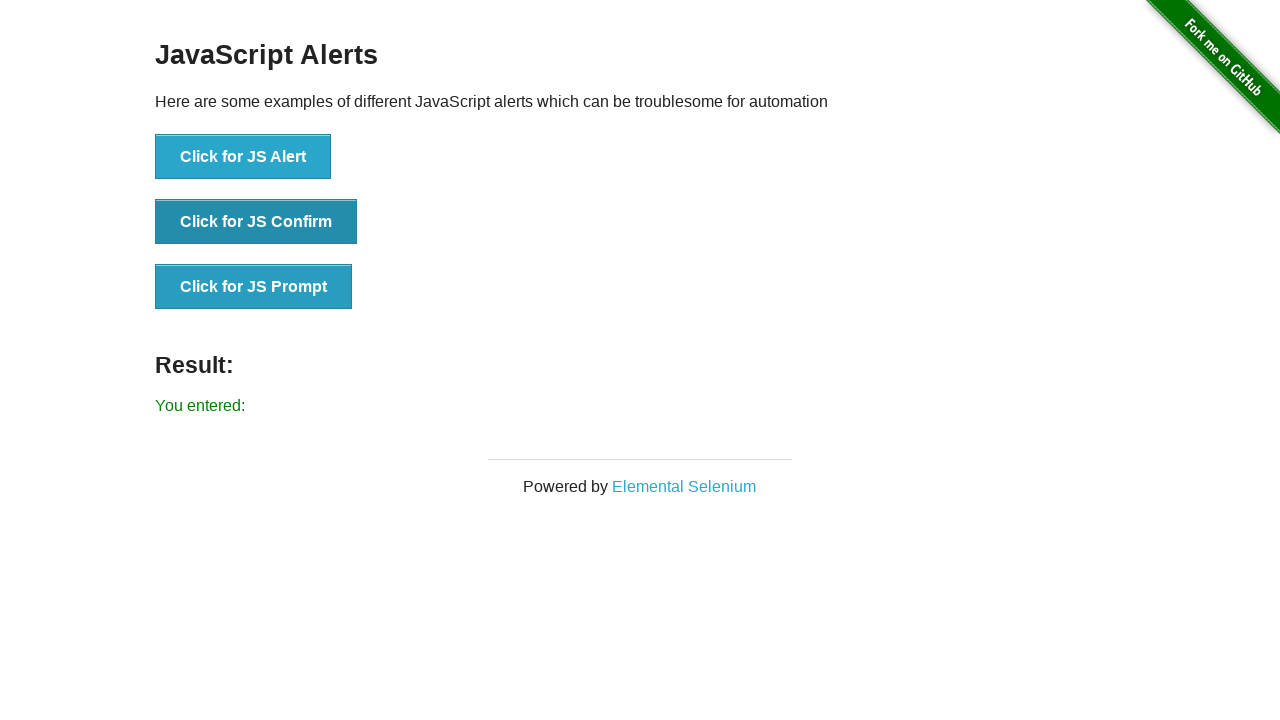

Set up dialog handler to accept prompt with text 'sarvesh naik'
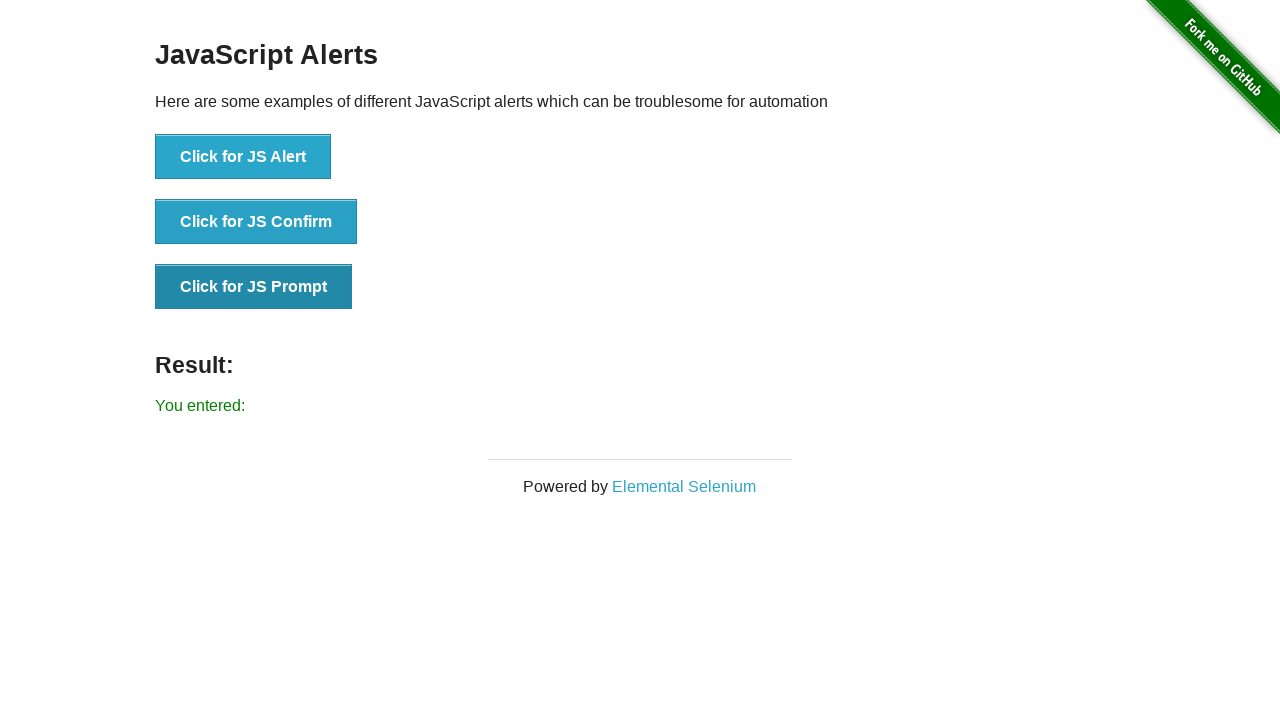

Waited for prompt dialog to be processed
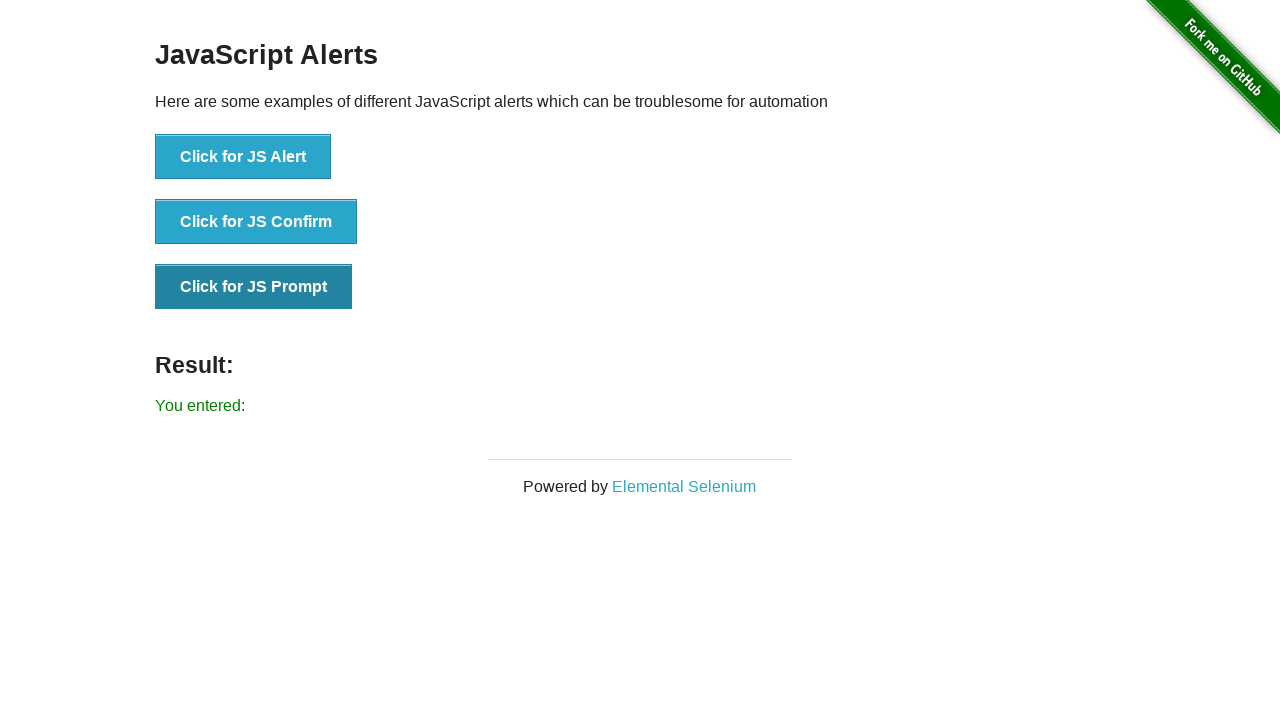

Waited for result text to be displayed on page
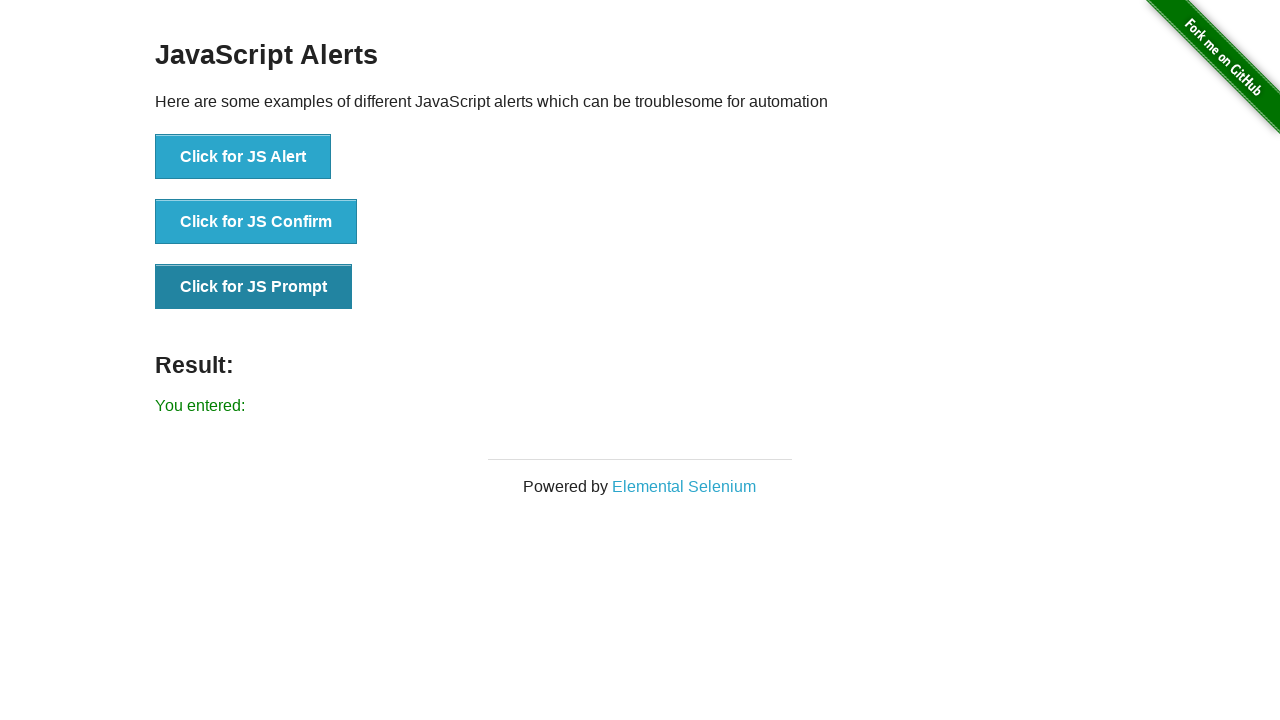

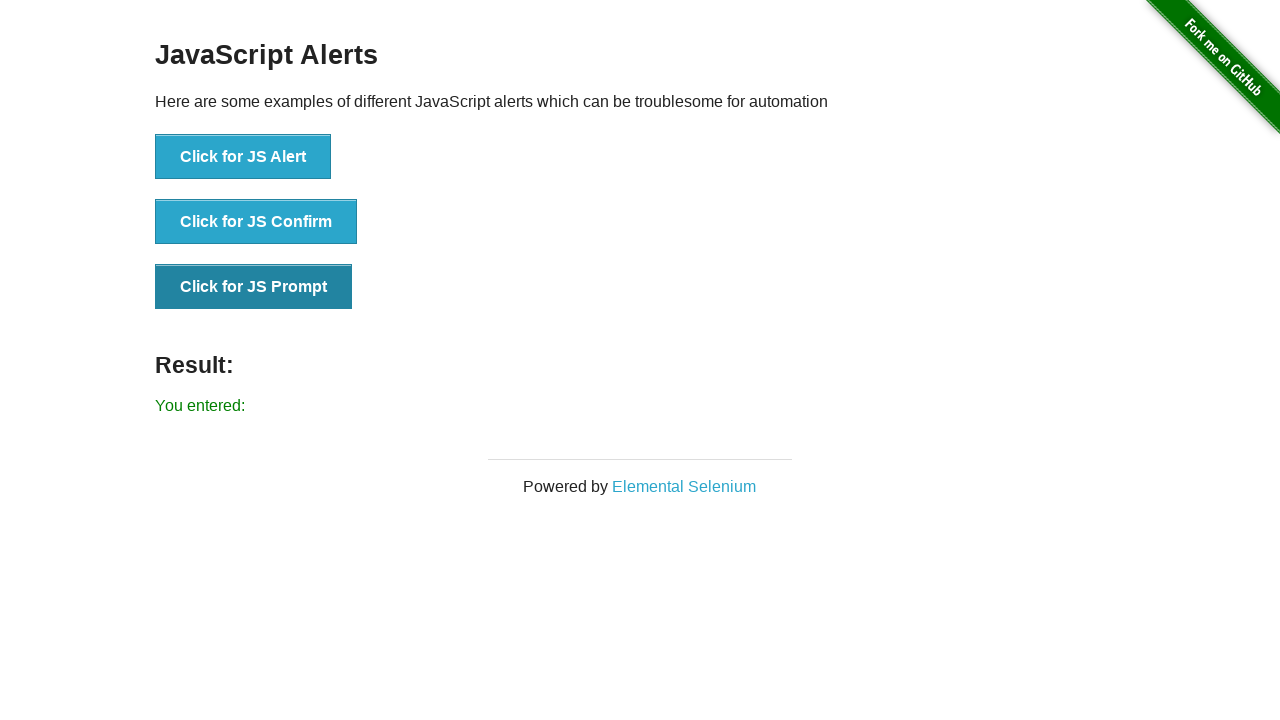